Navigates to OrangeHRM demo page and clicks on the OrangeHRM, Inc link at the bottom of the page to open a new page/tab, demonstrating browser navigation.

Starting URL: https://opensource-demo.orangehrmlive.com/web/index.php/auth/login

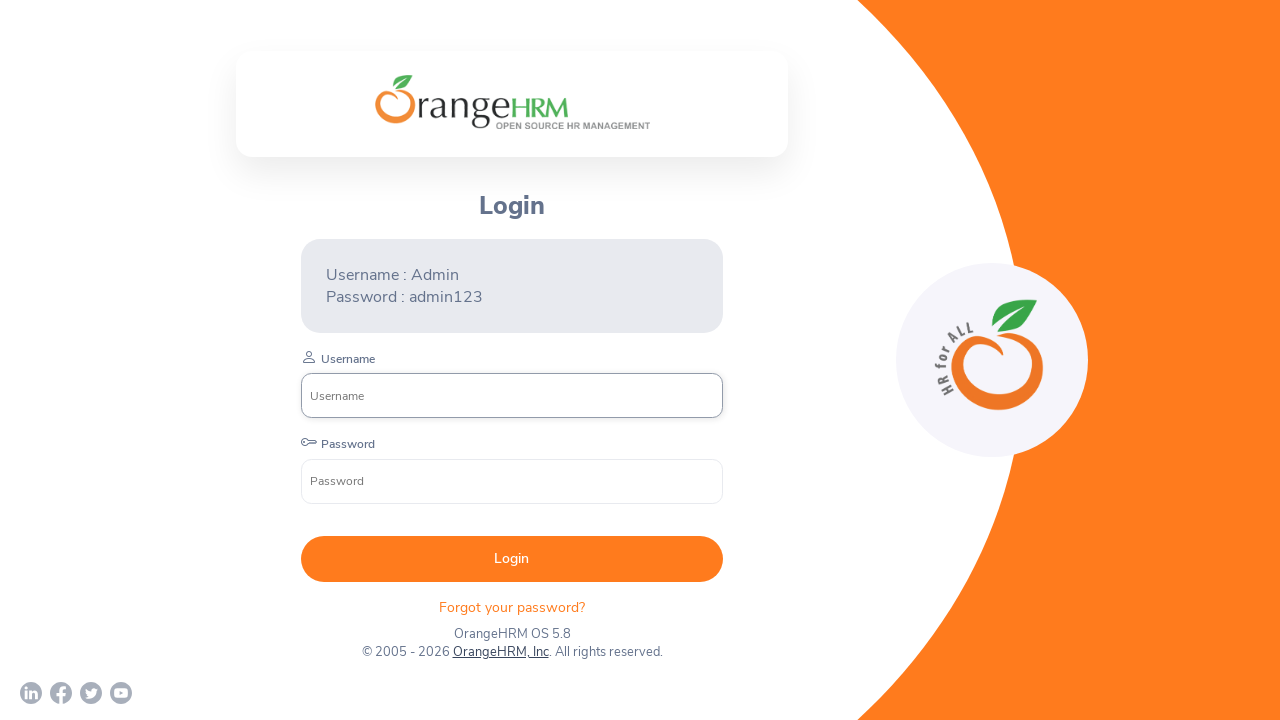

Waited for page to load with networkidle state
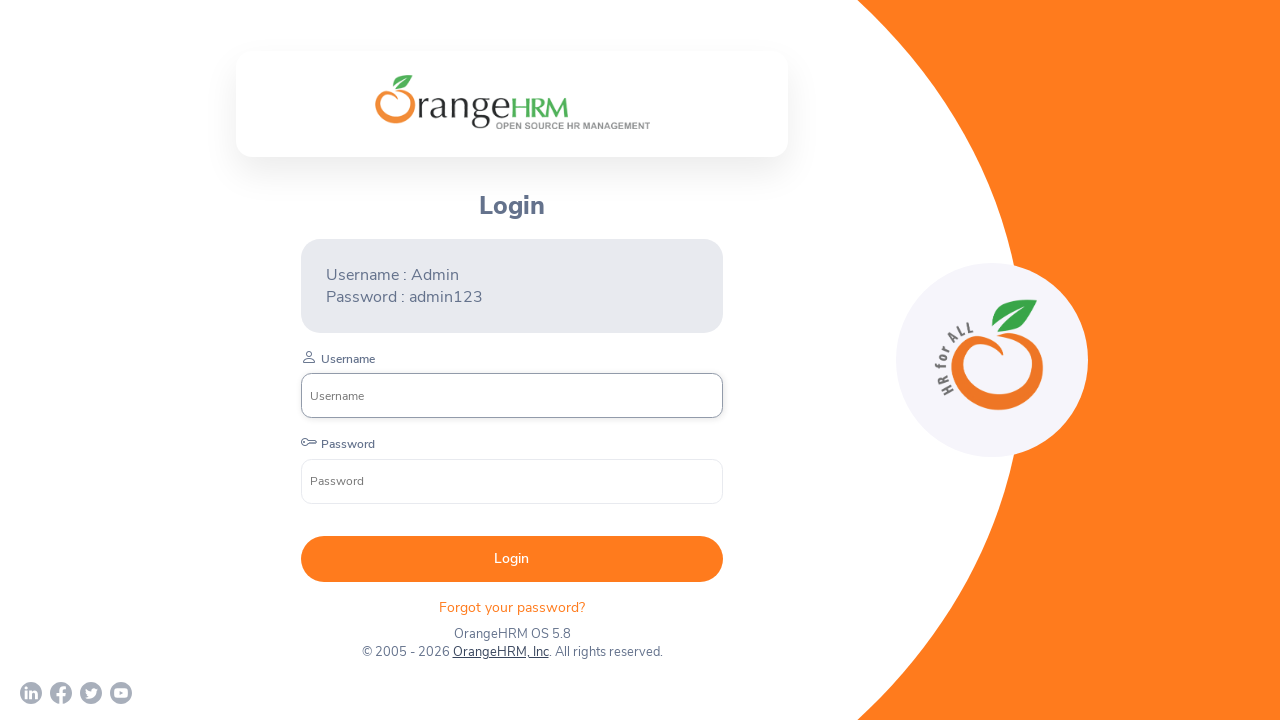

Clicked on the OrangeHRM, Inc link at the bottom of the page at (500, 652) on a:has-text('OrangeHRM, Inc')
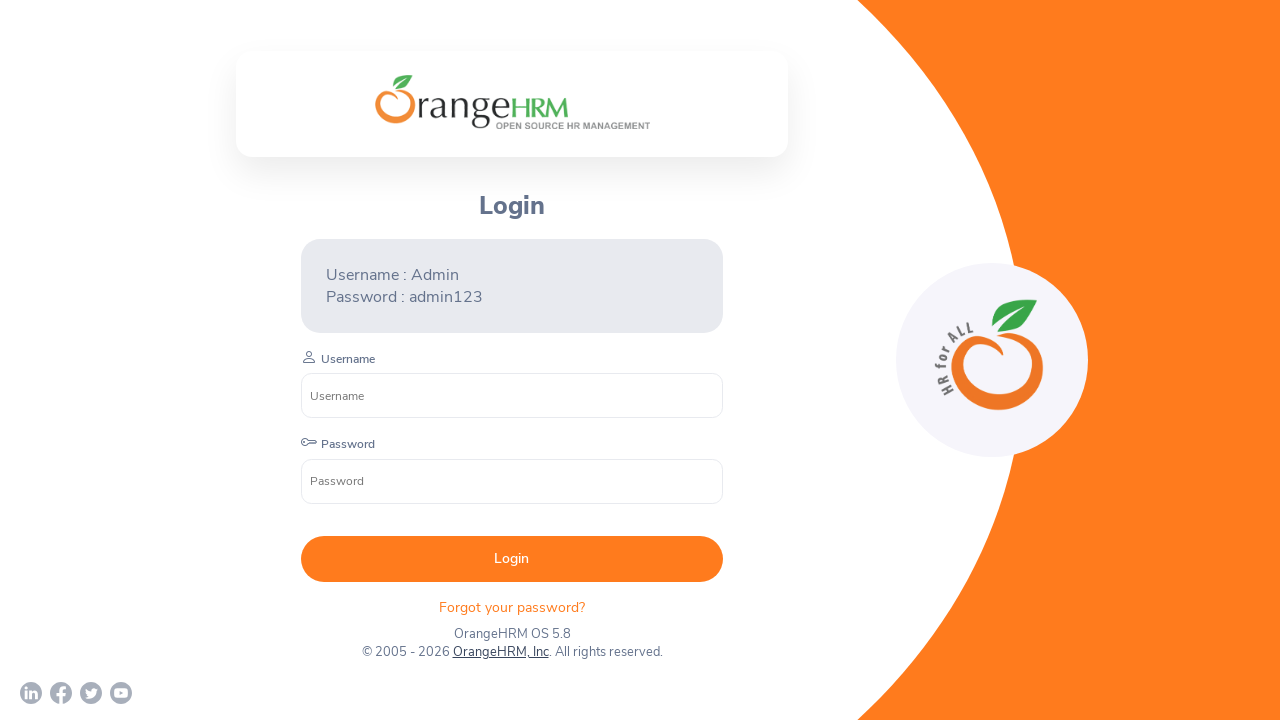

Waited for new page/tab to open after clicking OrangeHRM, Inc link
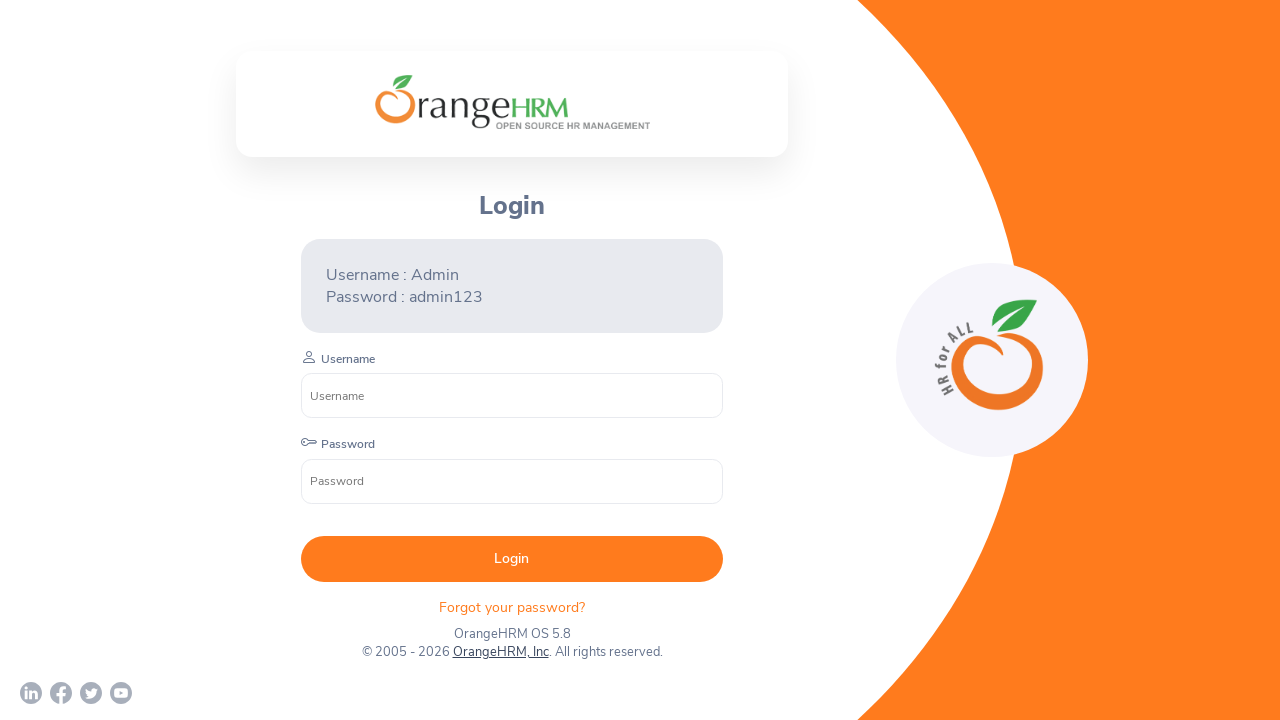

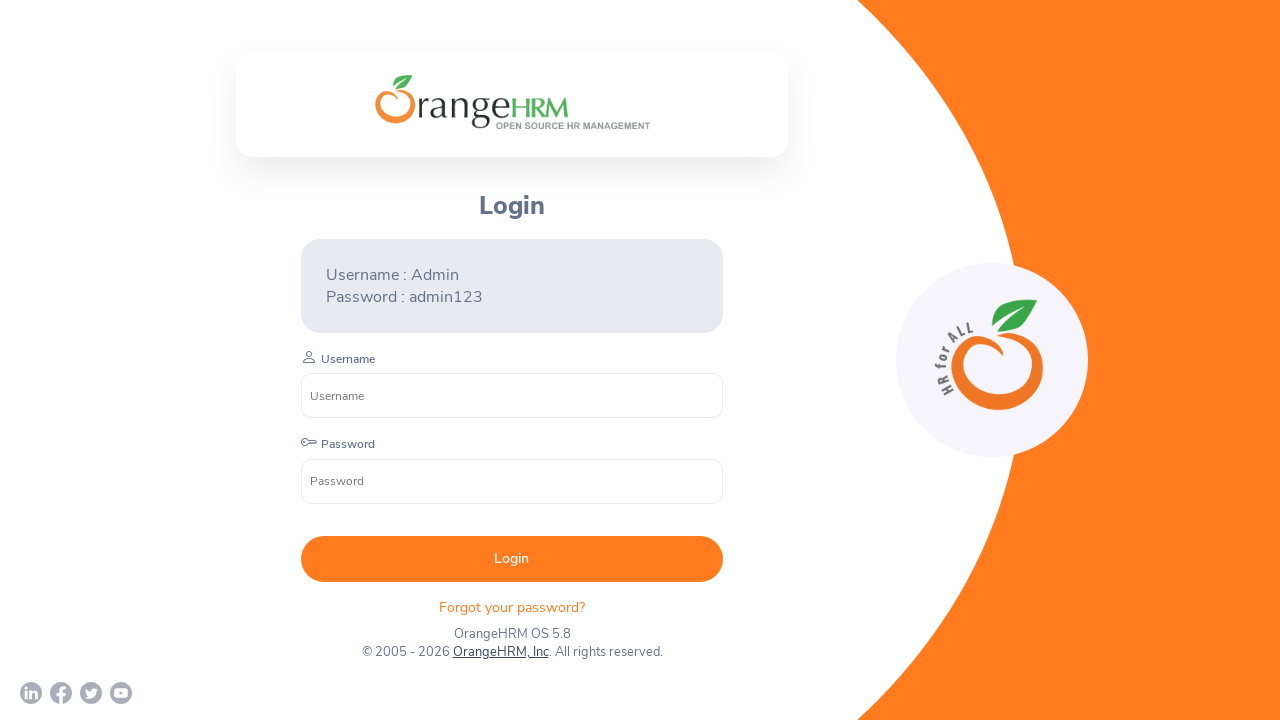